Tests modal dialog functionality by opening a small modal, reading its content, and closing it

Starting URL: https://demoqa.com/modal-dialogs

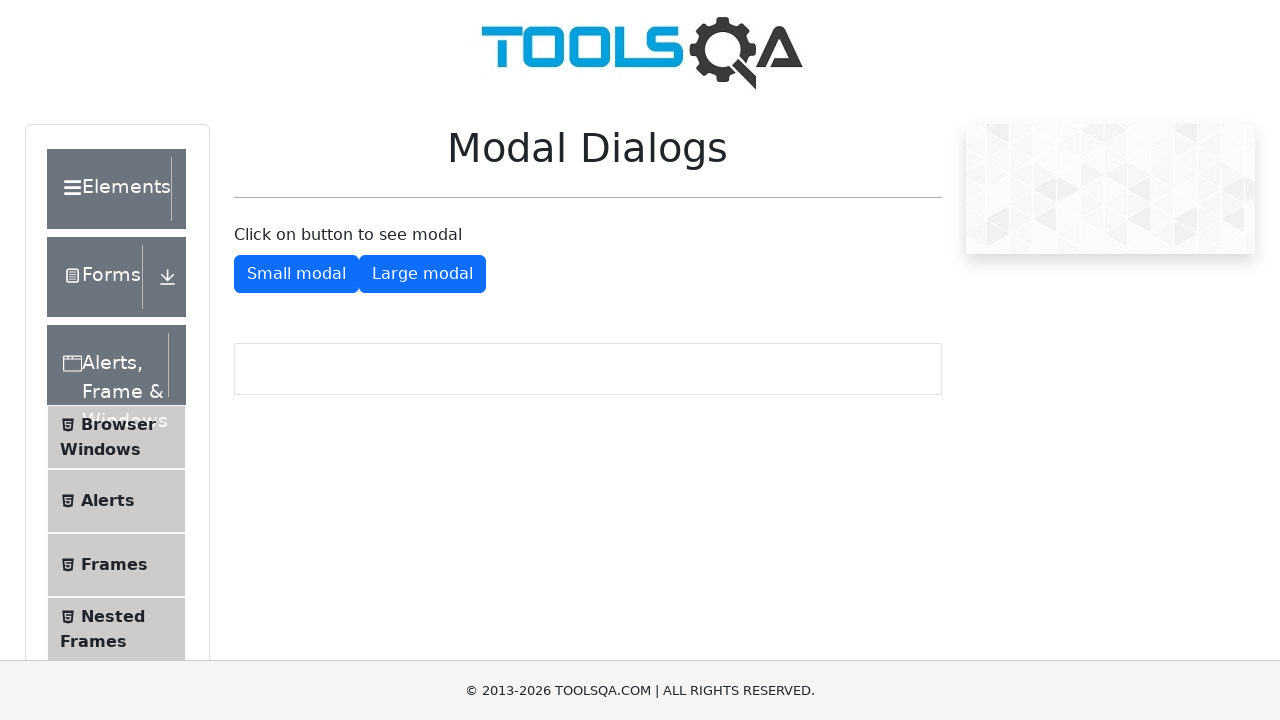

Clicked button to show small modal at (296, 274) on #showSmallModal
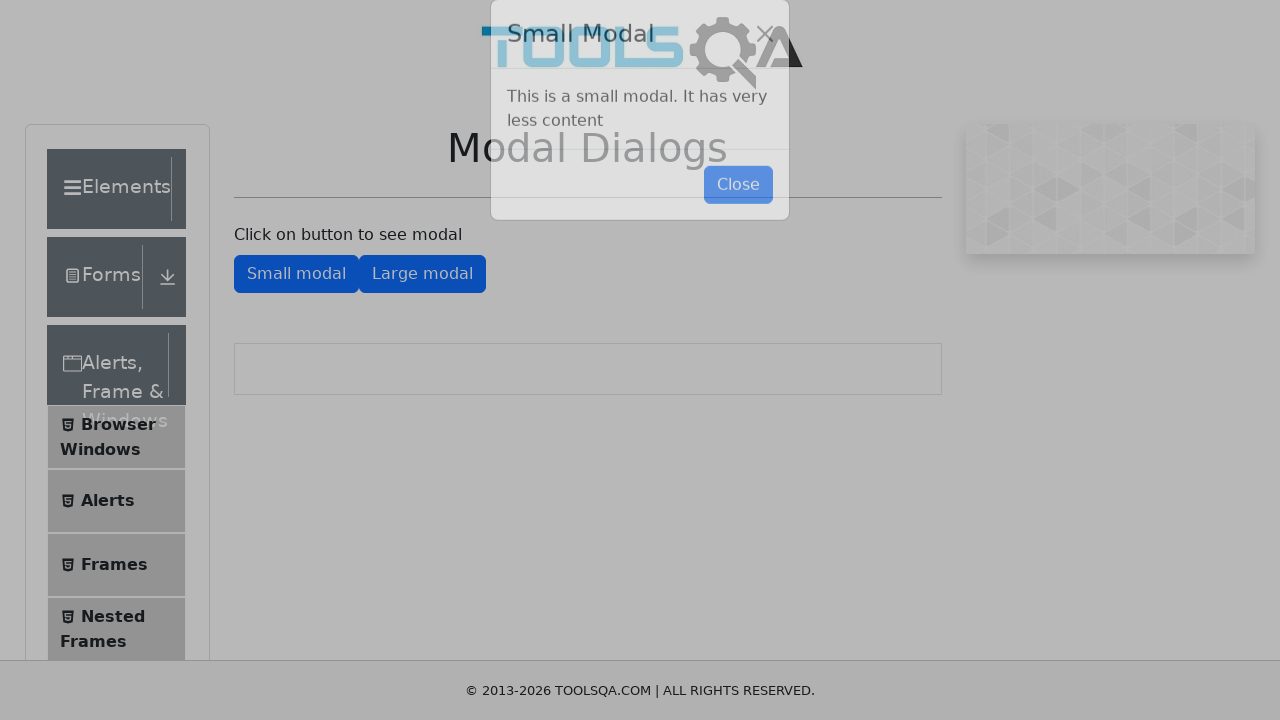

Small modal appeared and became visible
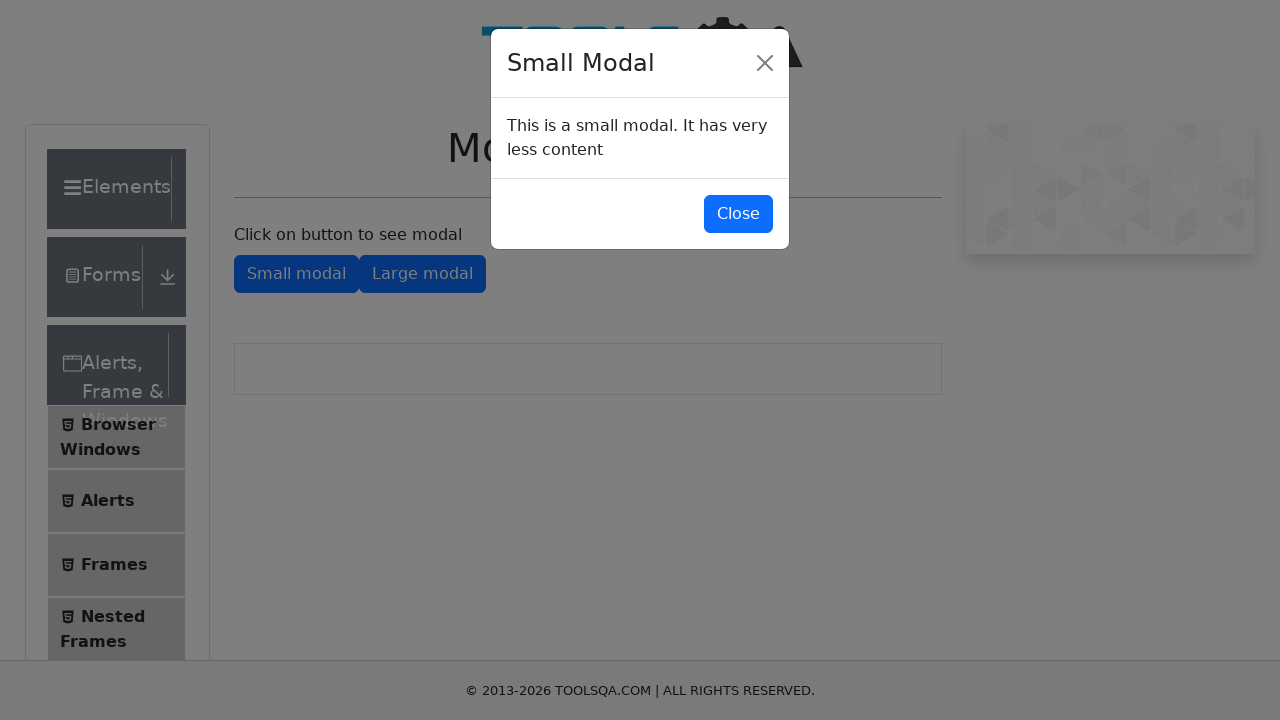

Read modal content text
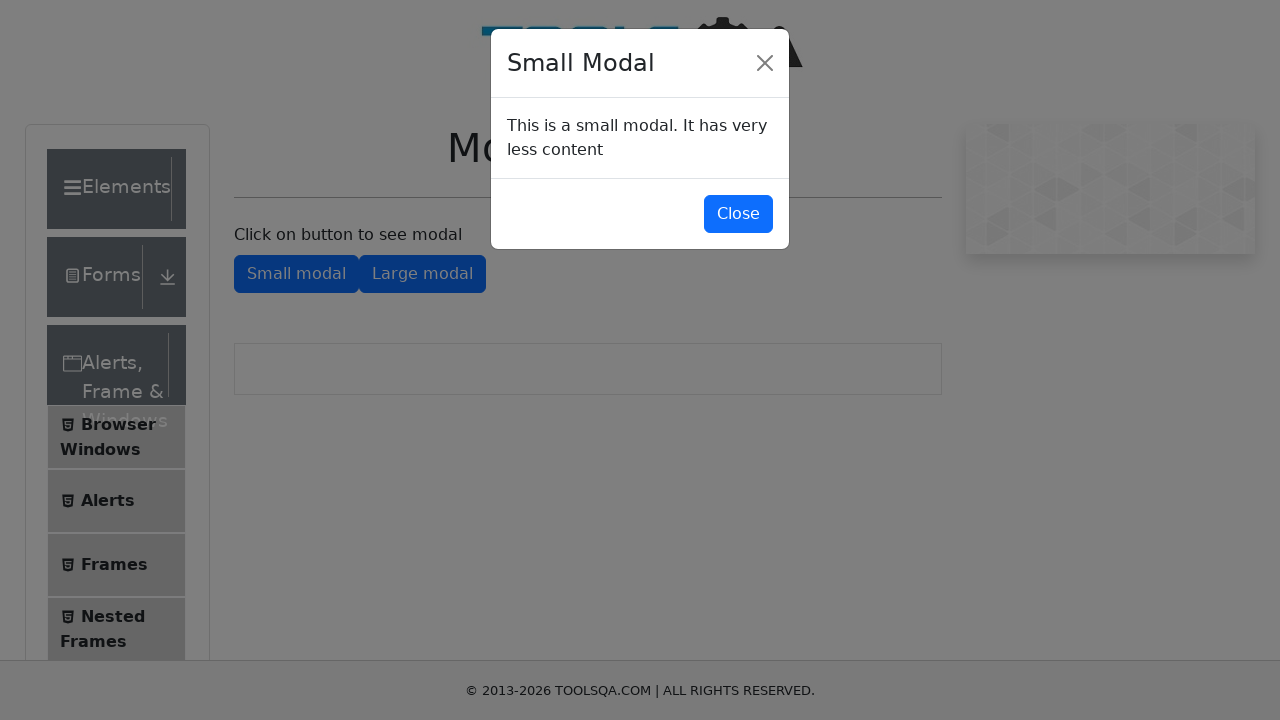

Clicked button to close the modal at (738, 214) on #closeSmallModal
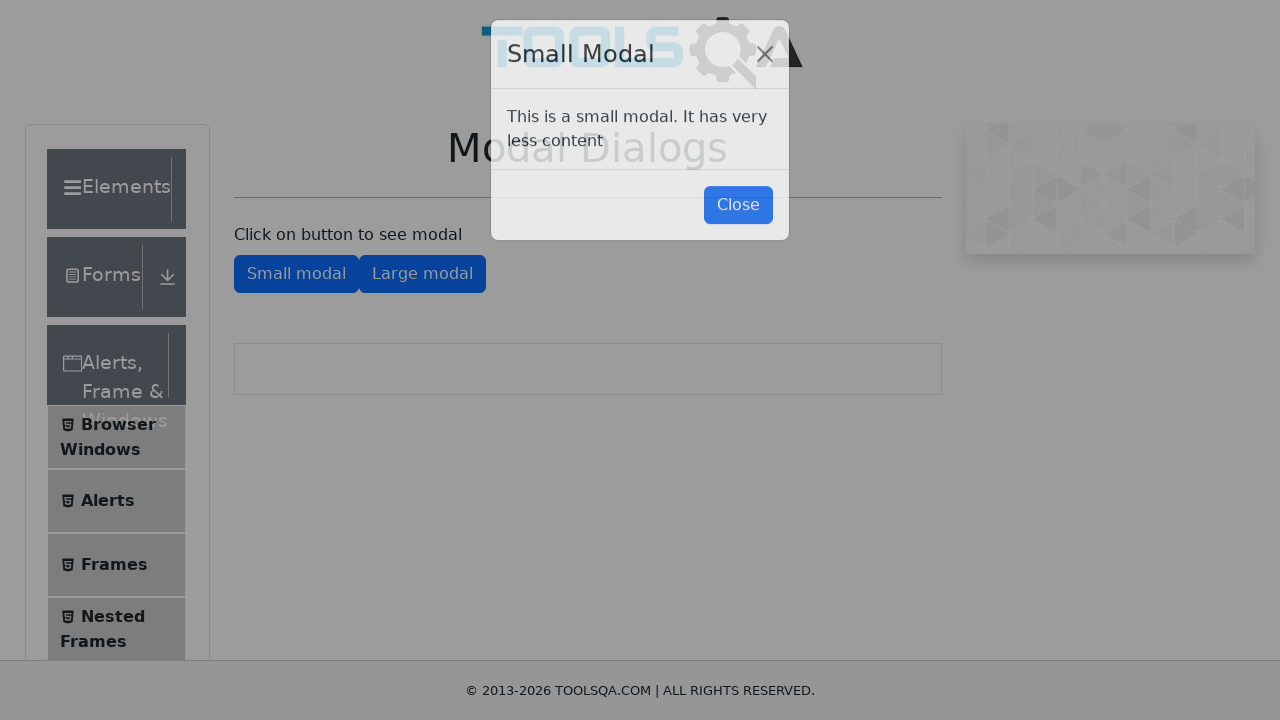

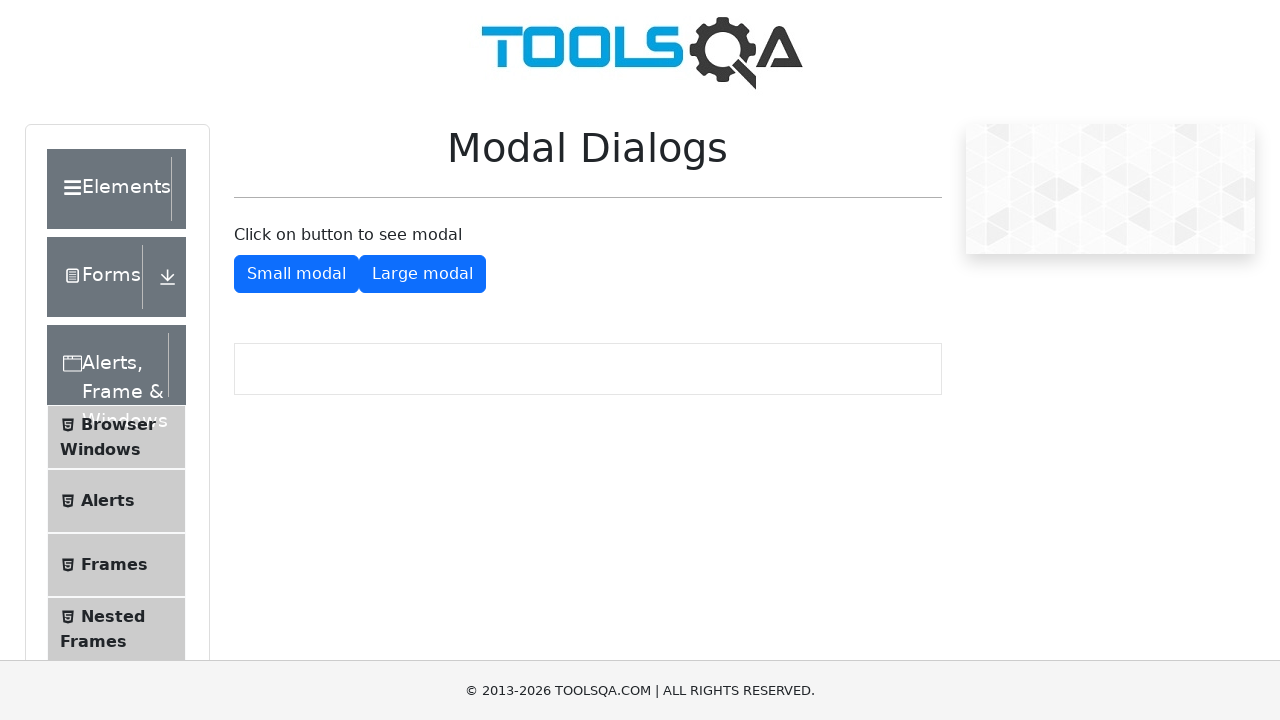